Tests the alerts functionality on a Selenium practice page by navigating to the page and clicking on the alerts button.

Starting URL: https://savkk.github.io/selenium-practice/

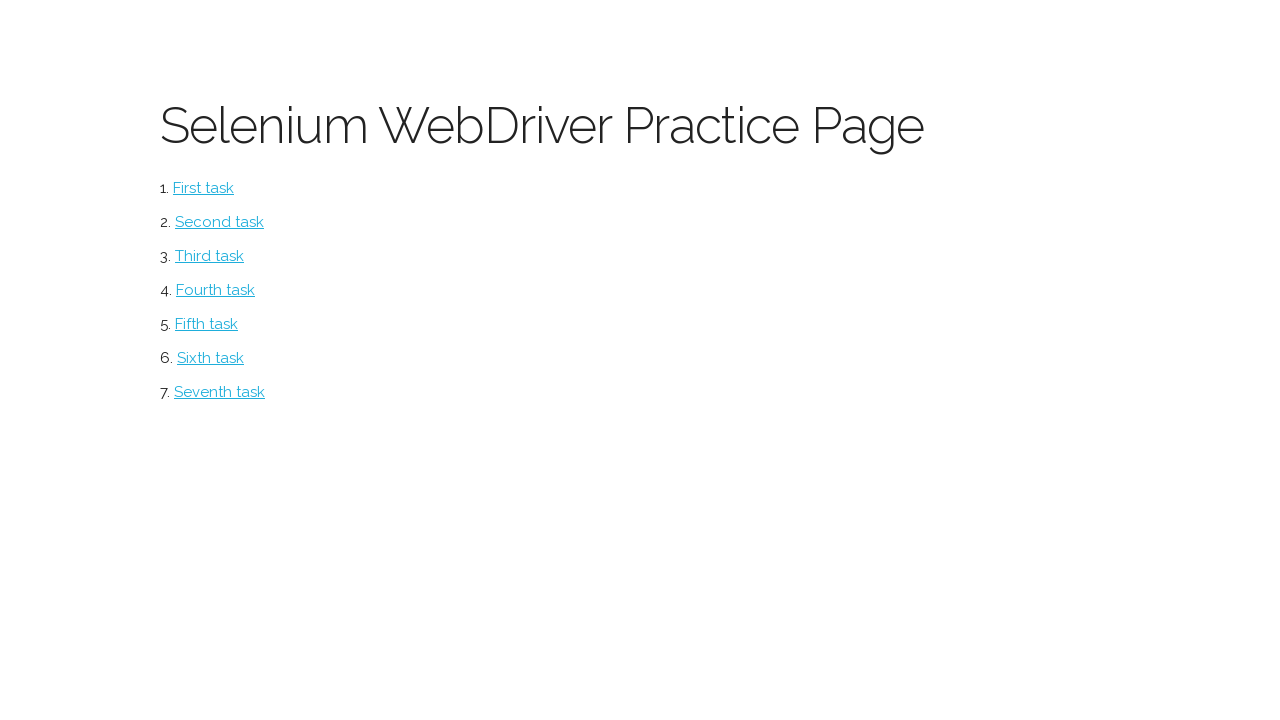

Navigated to Selenium practice page
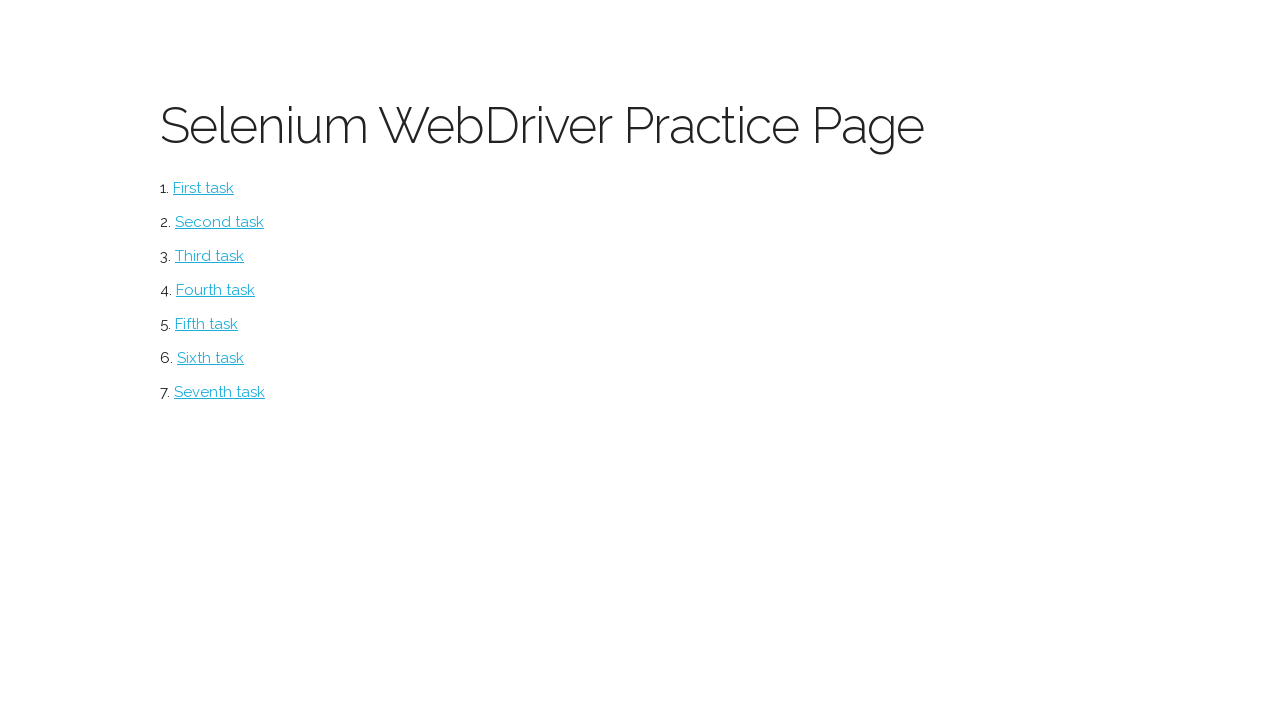

Clicked on the alerts button at (210, 358) on #alerts
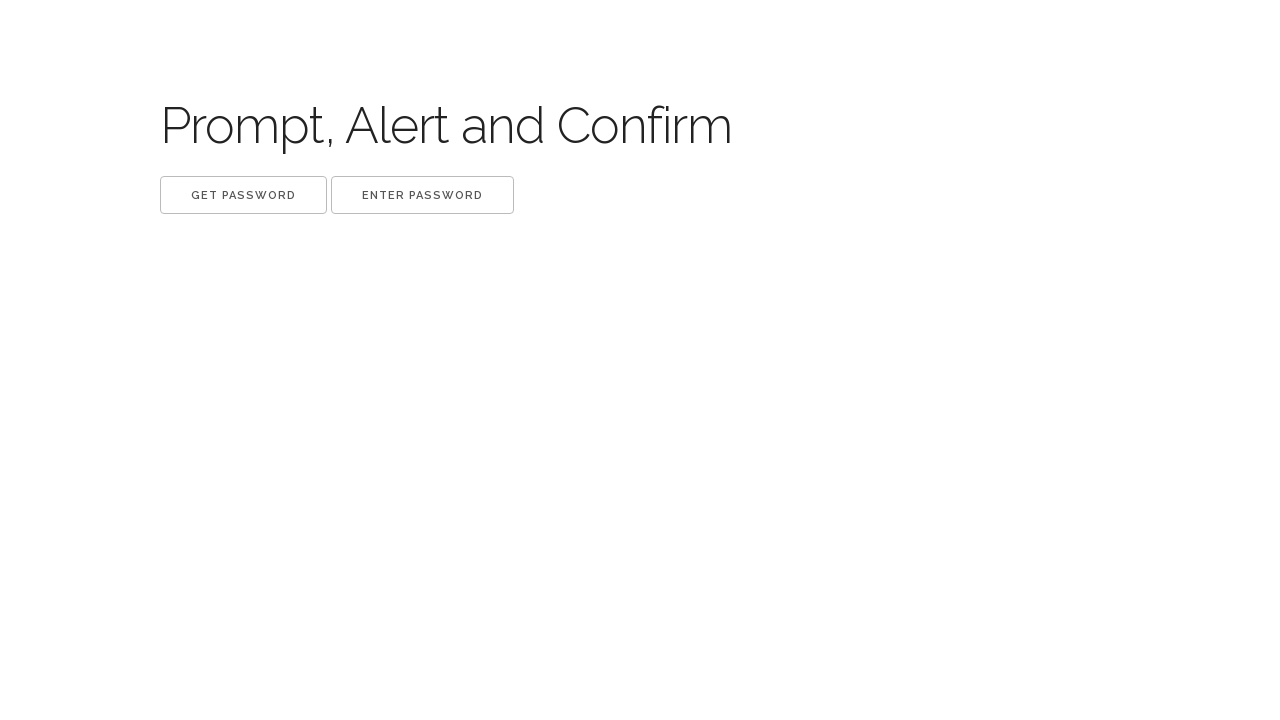

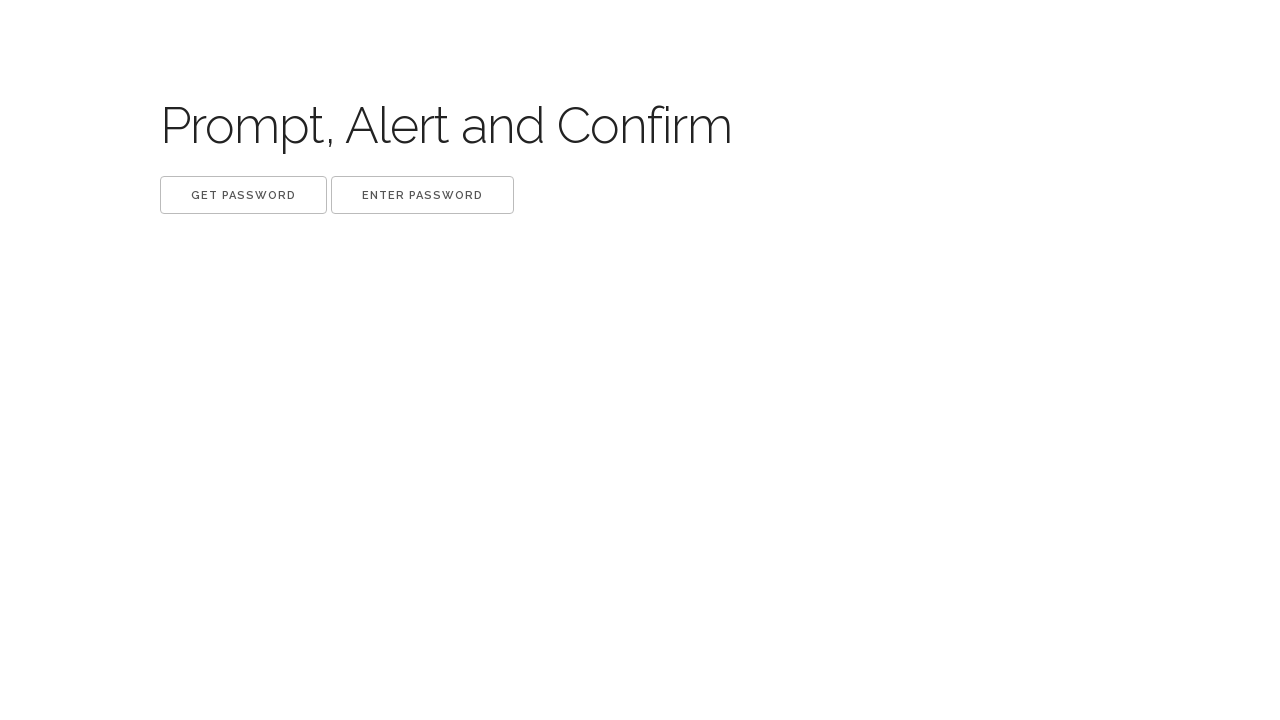